Tests filling out a text box form on DemoQA by refreshing the page to demonstrate stale element handling, then re-finding and filling username, email, current address, and permanent address fields.

Starting URL: https://demoqa.com/text-box

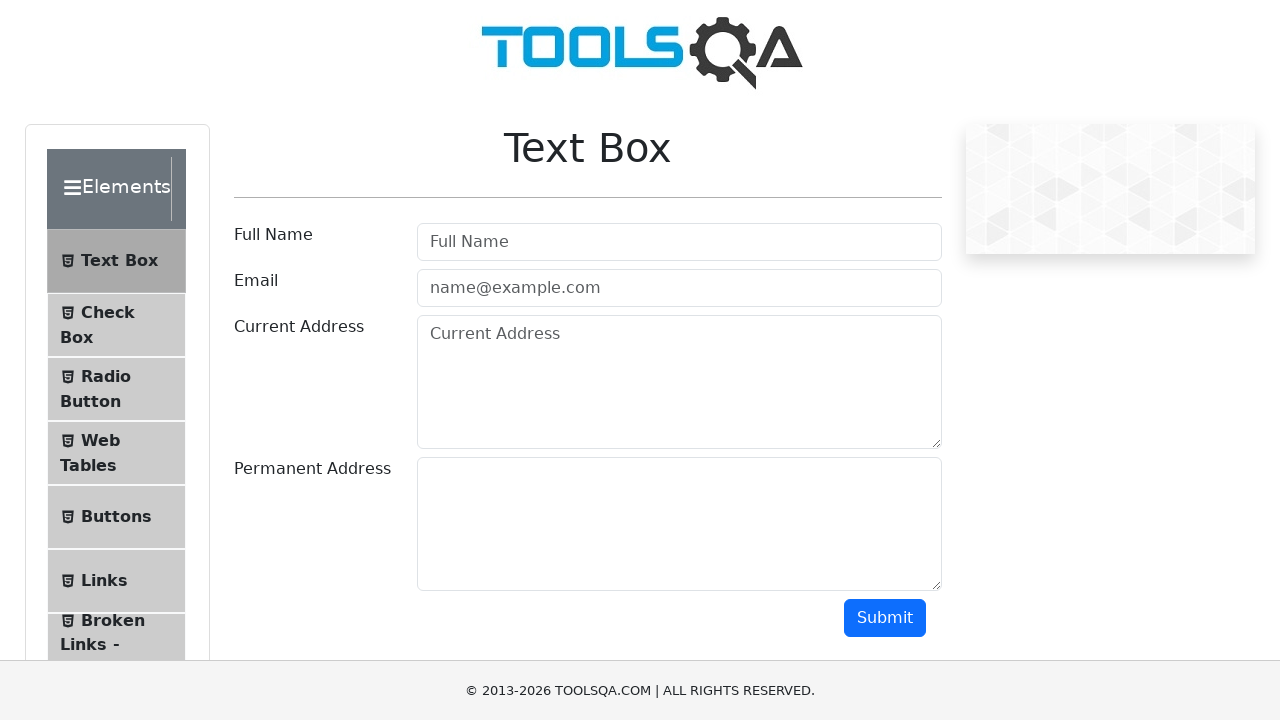

Reloaded the page to simulate stale element scenario
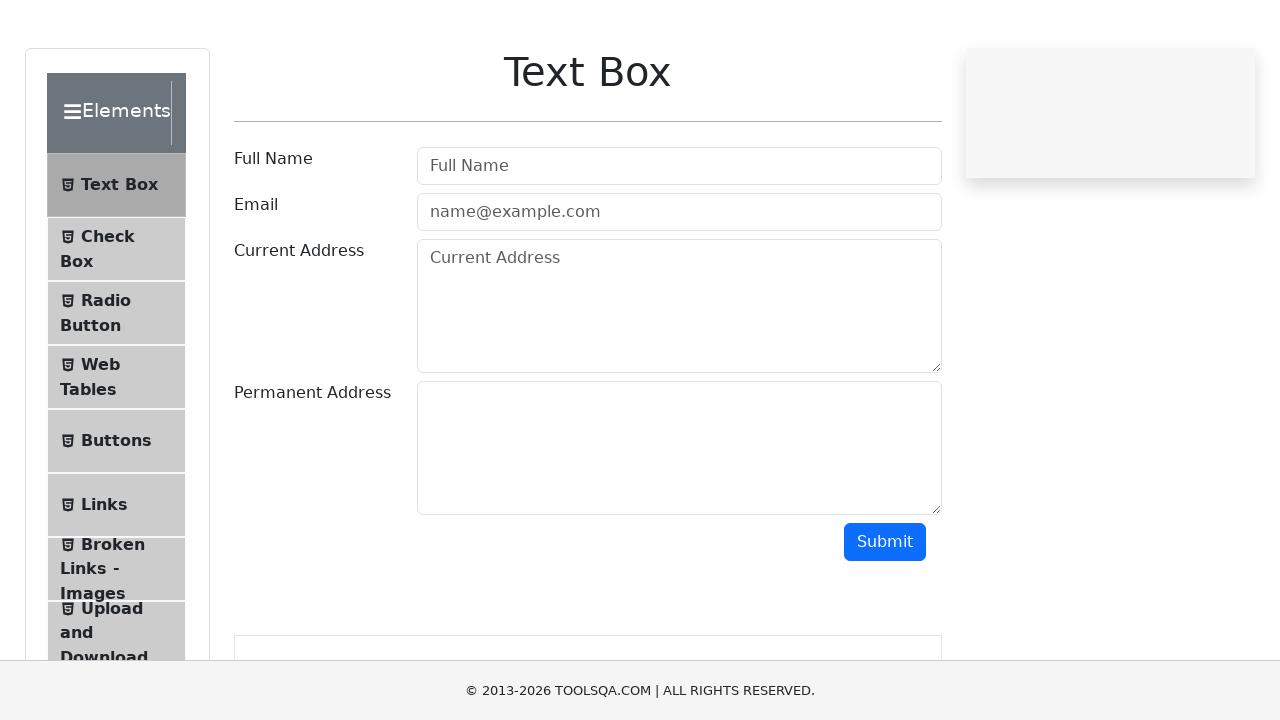

Waited for username field to be available after page refresh
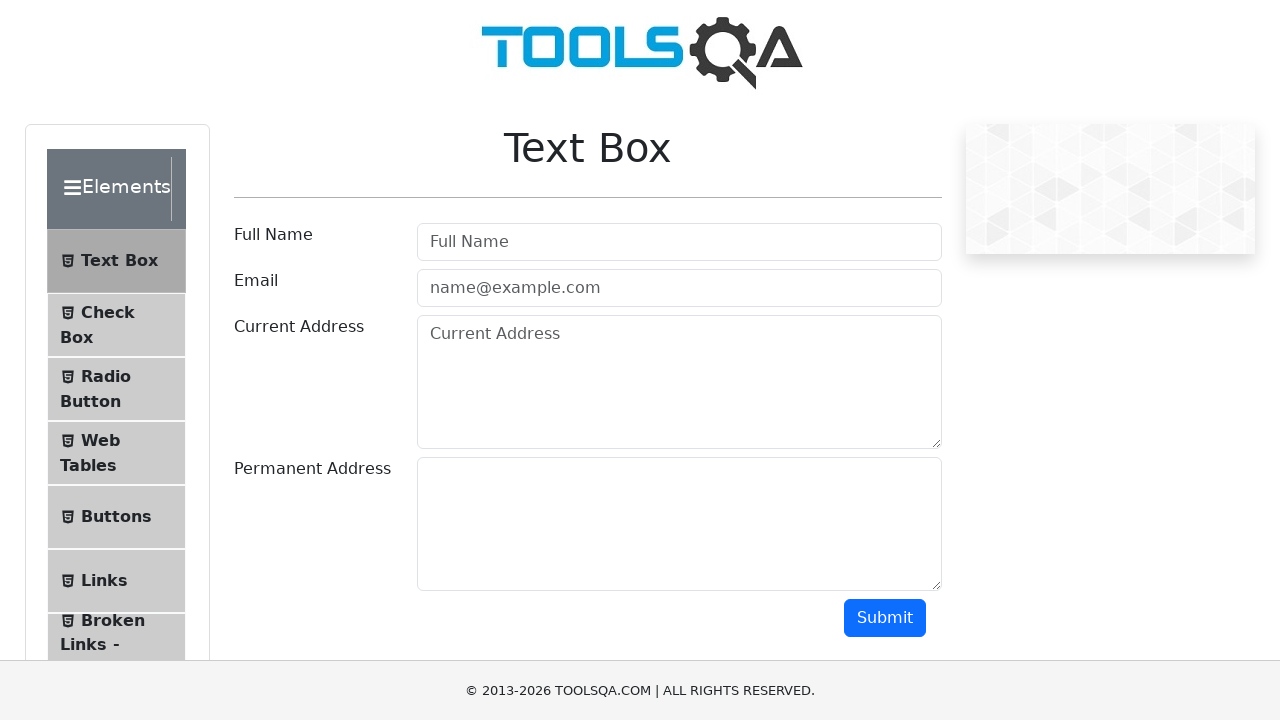

Filled username field with 'Manvir' on #userName
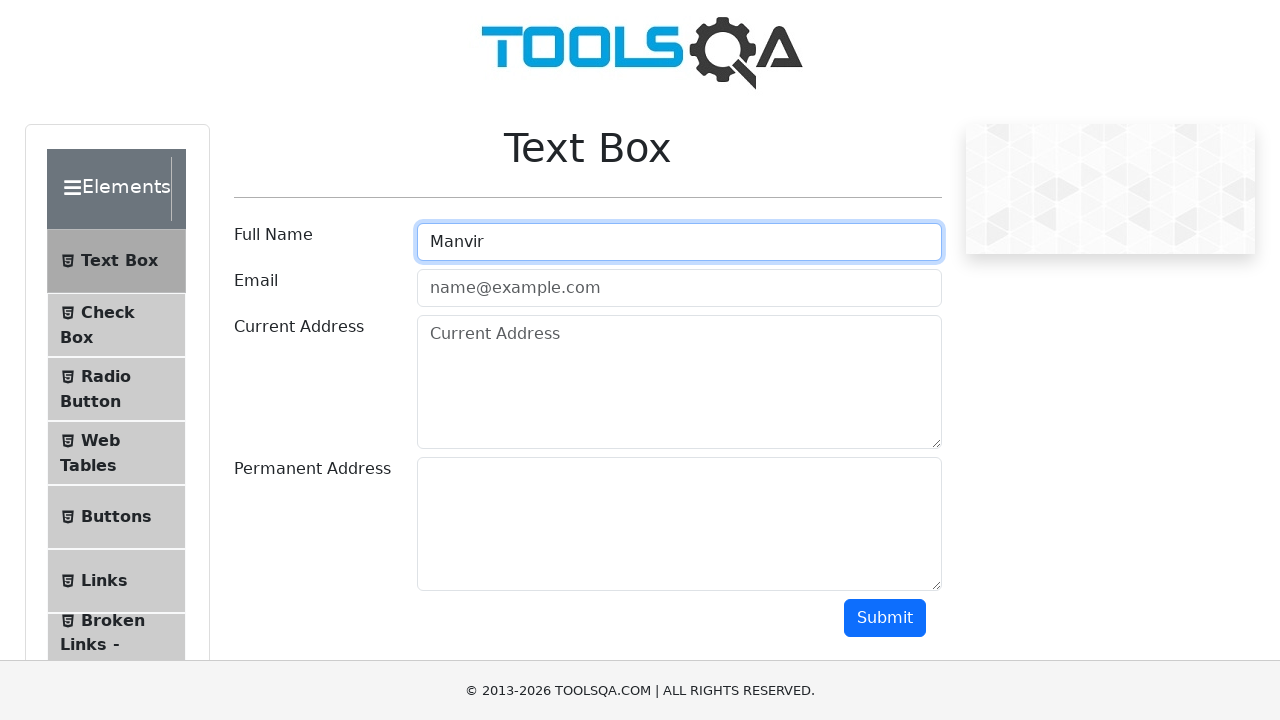

Filled email field with 'abc@gmail.com' on #userEmail
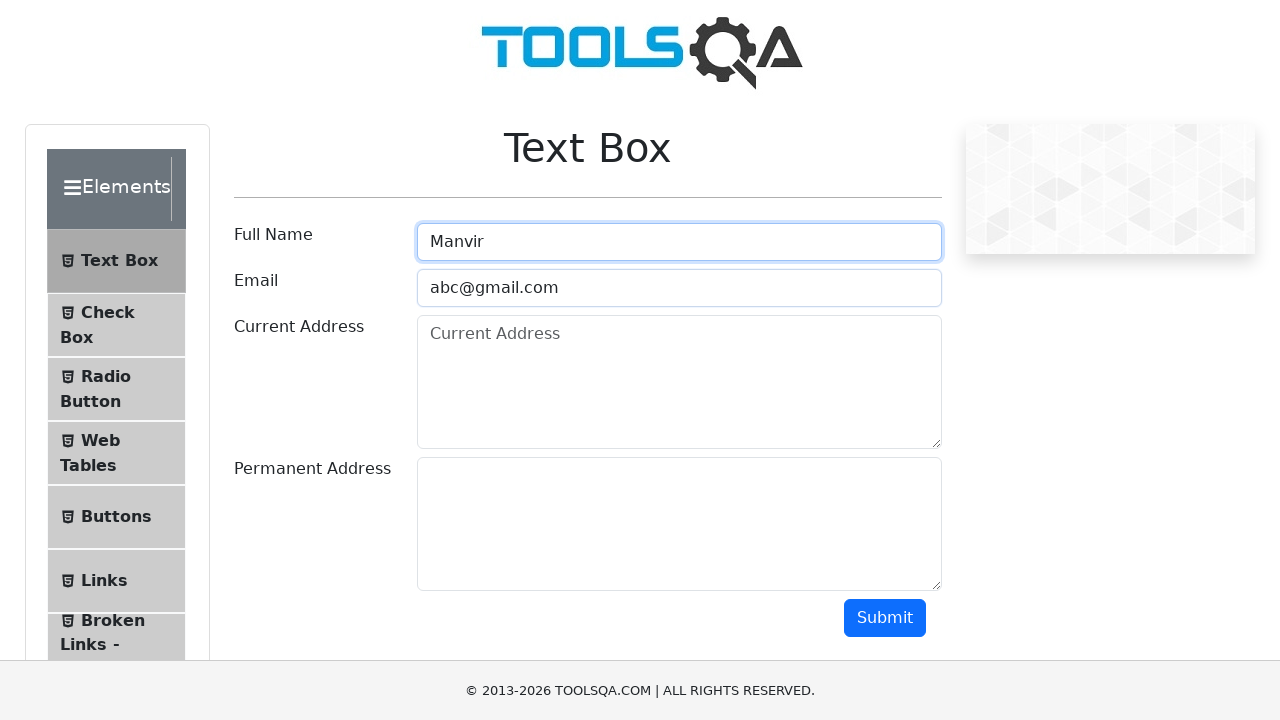

Filled current address field with 'Canada' on #currentAddress
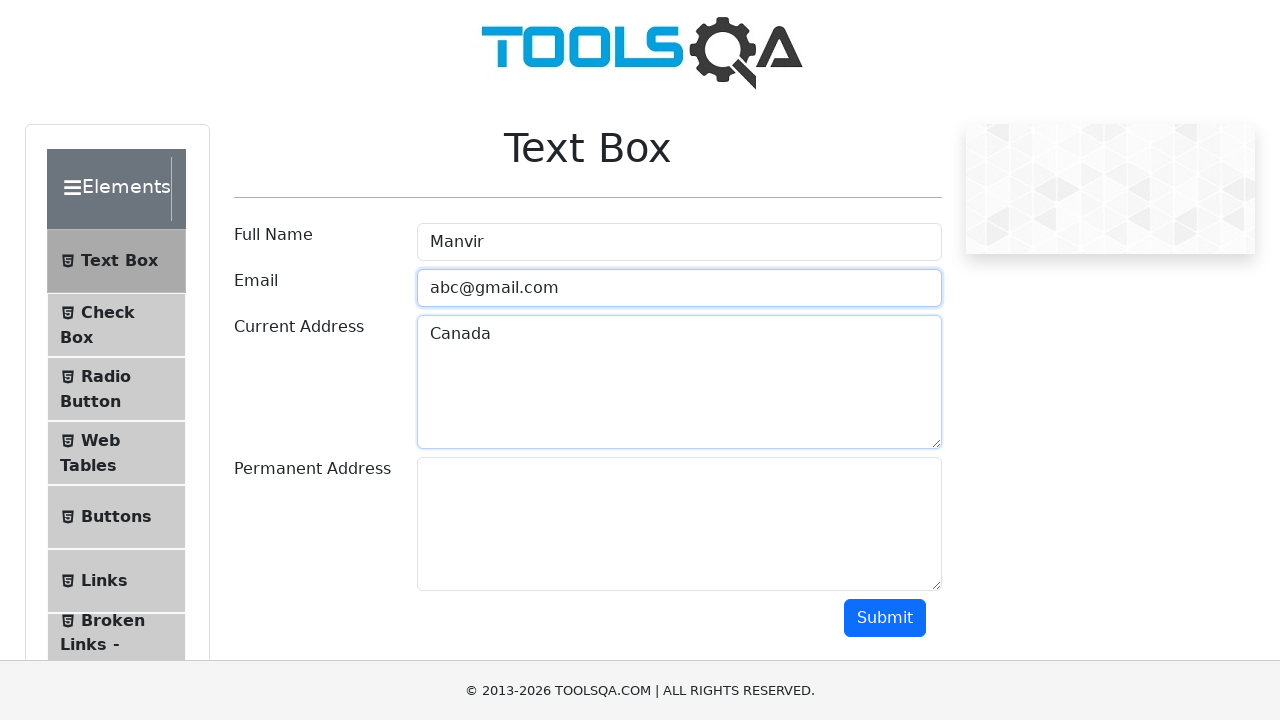

Filled permanent address field with 'India' on #permanentAddress
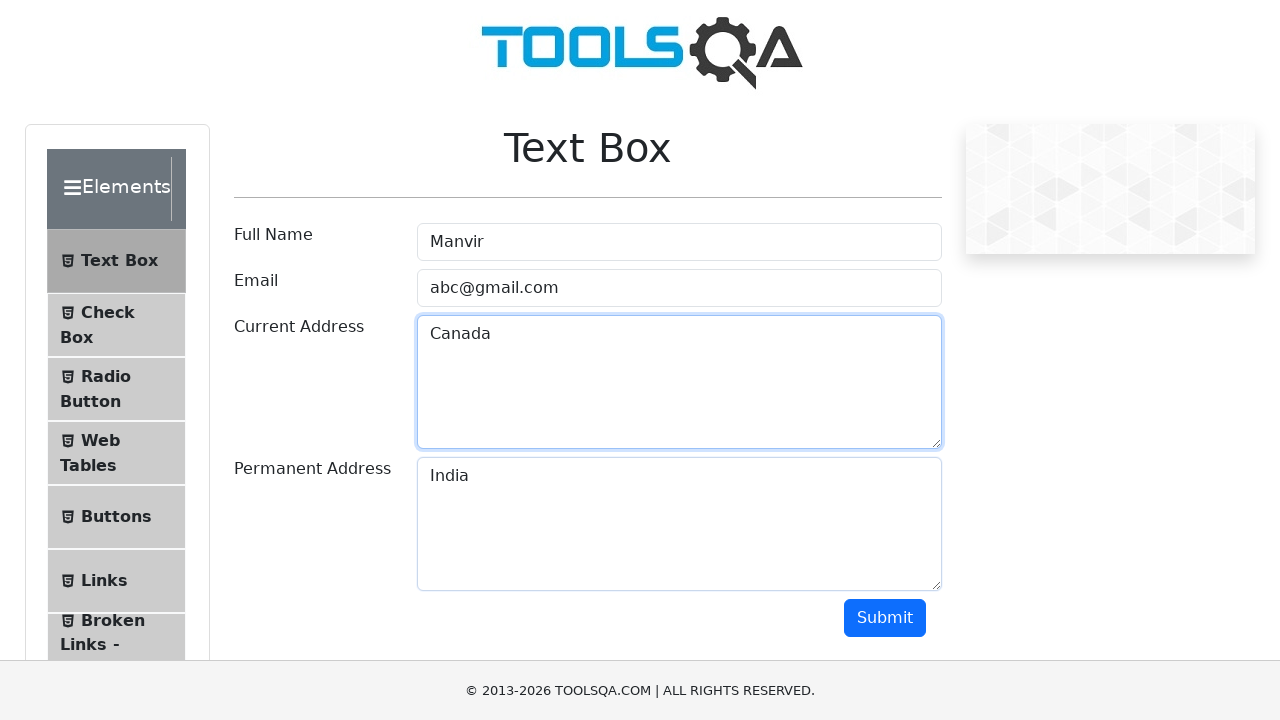

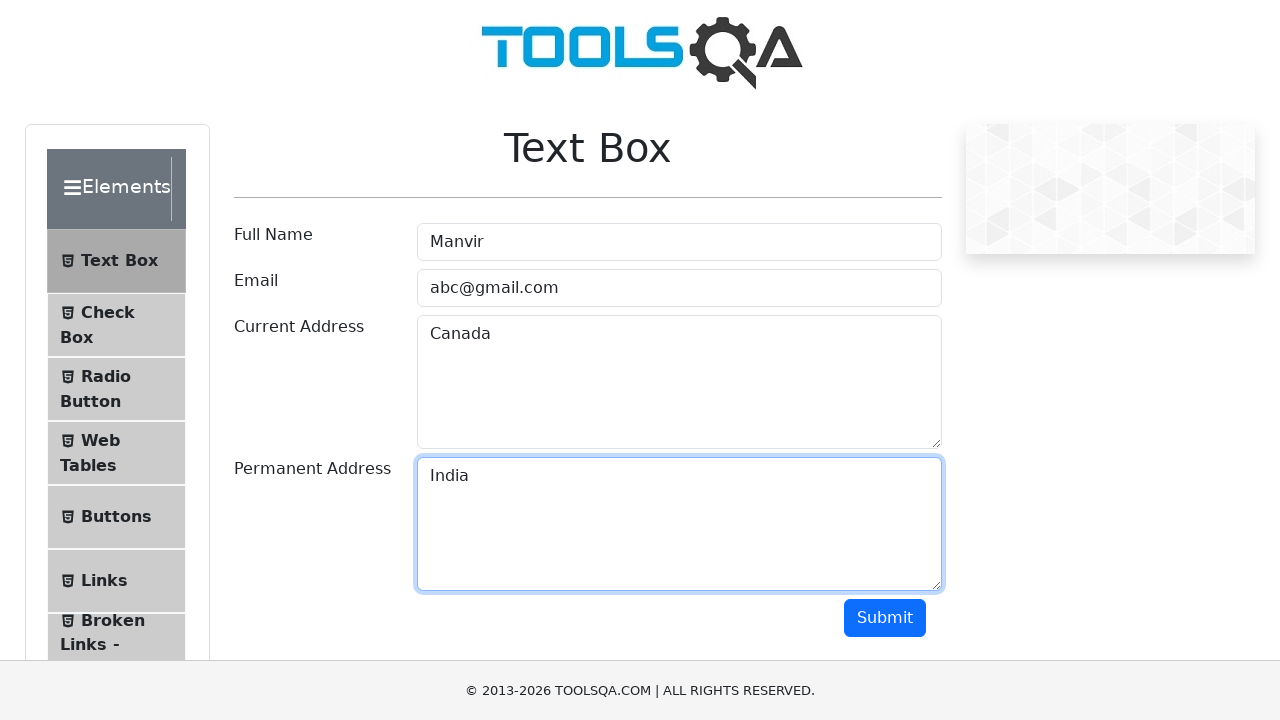